Tests that hovering over the "Download Douban App" link displays the app download panel

Starting URL: https://movie.douban.com/

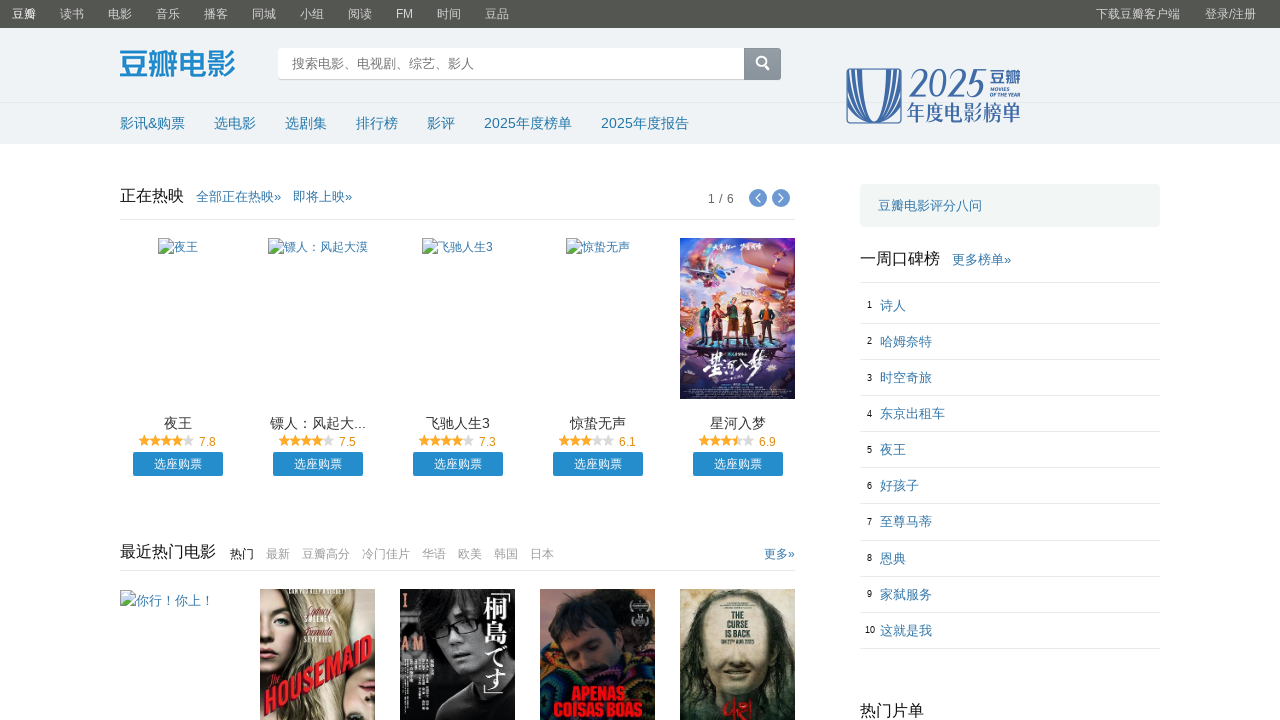

Waited for 'Download Douban App' link to be visible
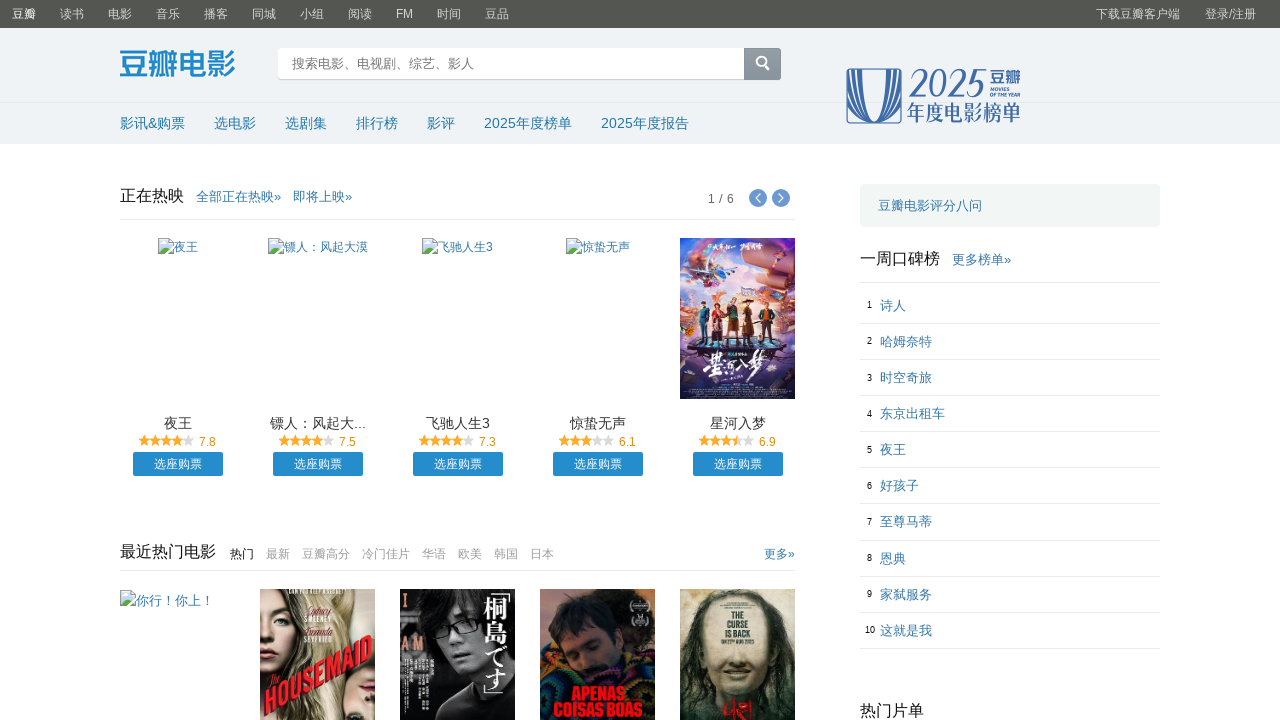

Hovered over the 'Download Douban App' link
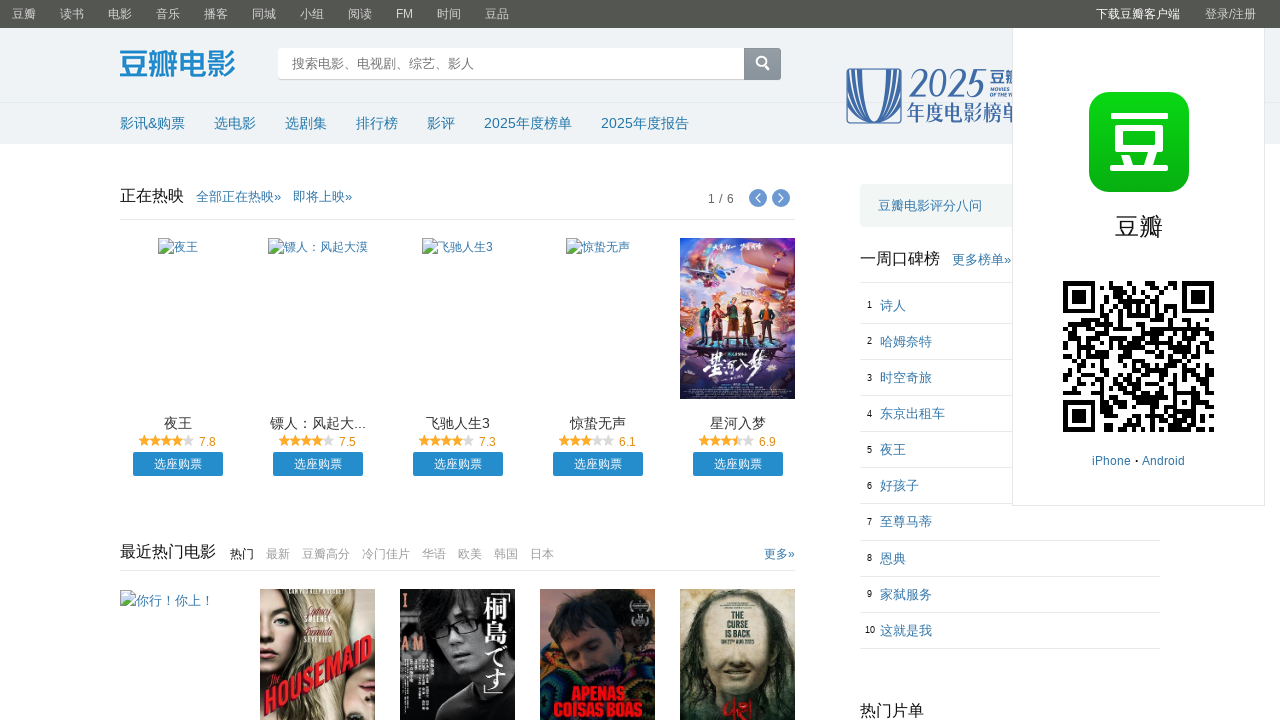

App download panel became visible after hovering
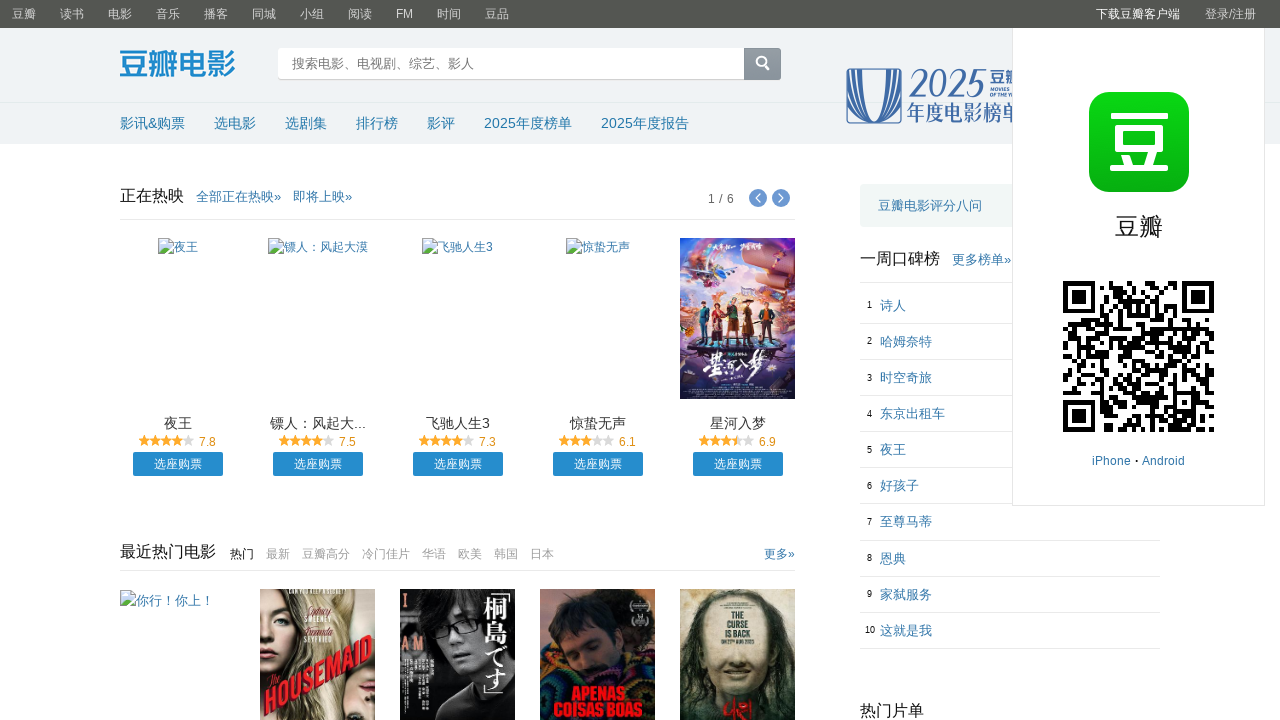

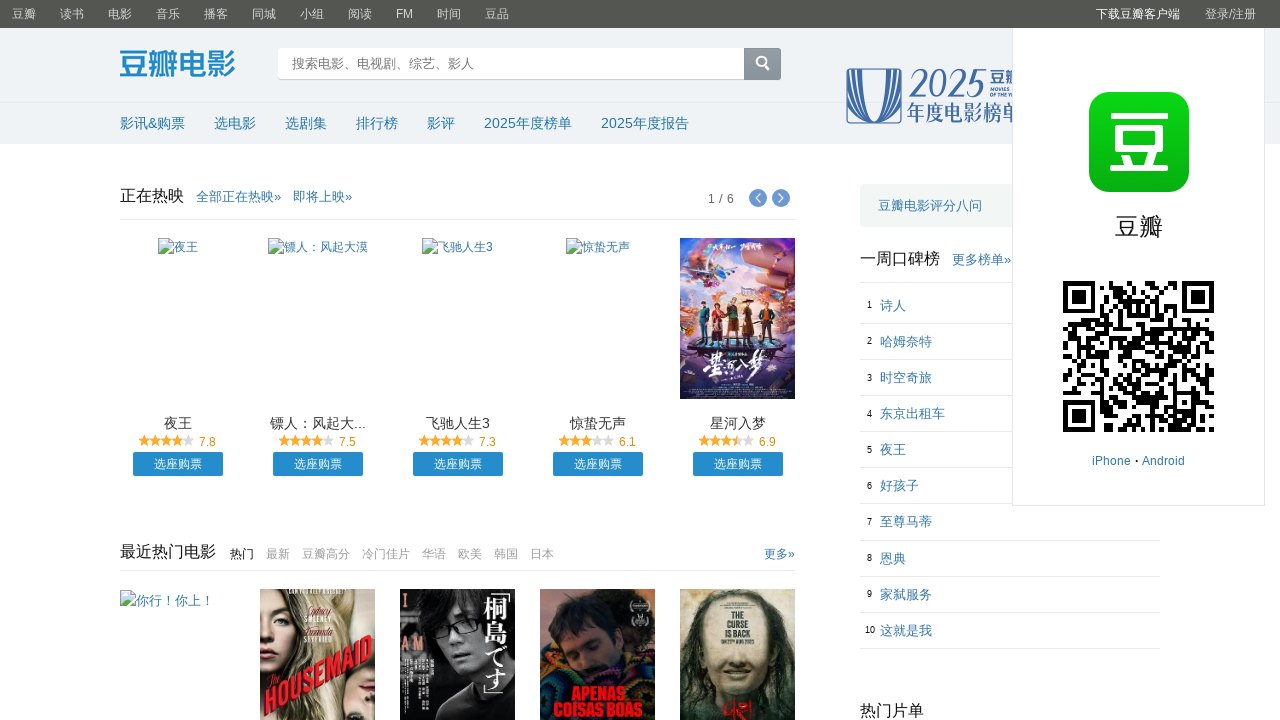